Tests footer link navigation by counting links in different sections and opening each link in the first column of the footer in a new tab, then retrieving the title of each opened page

Starting URL: https://rahulshettyacademy.com/AutomationPractice/

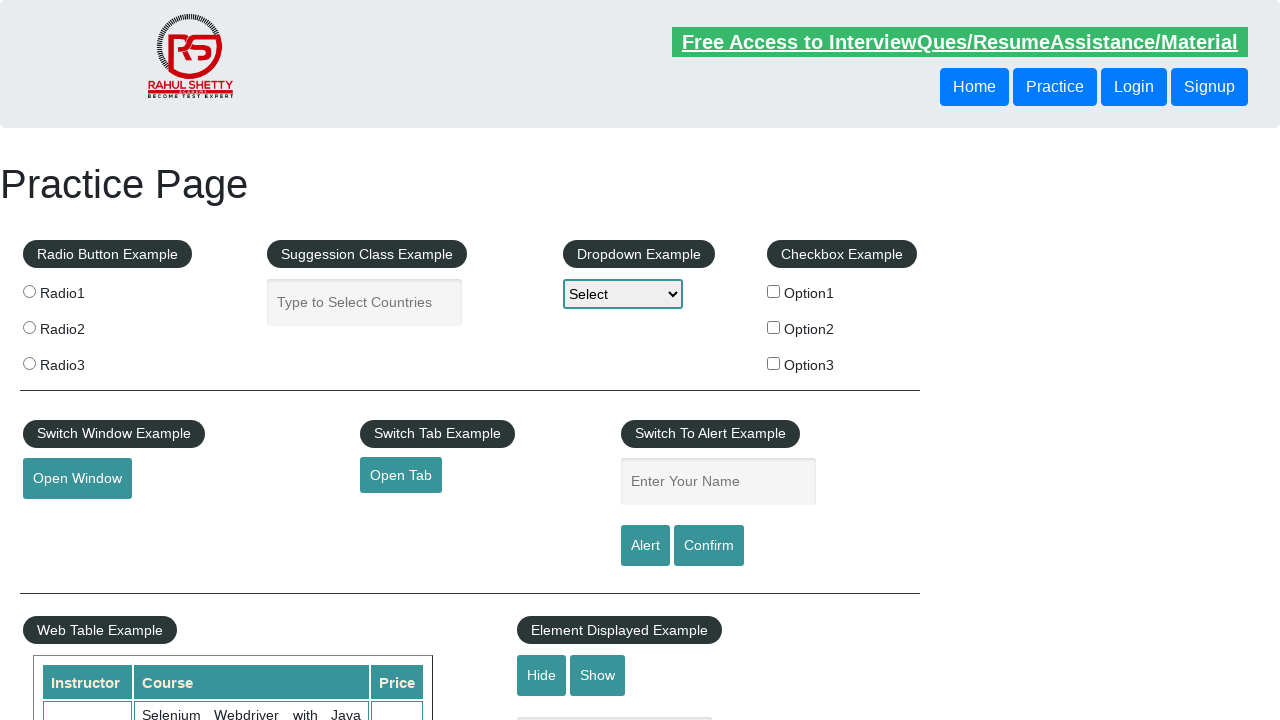

Counted total links on page
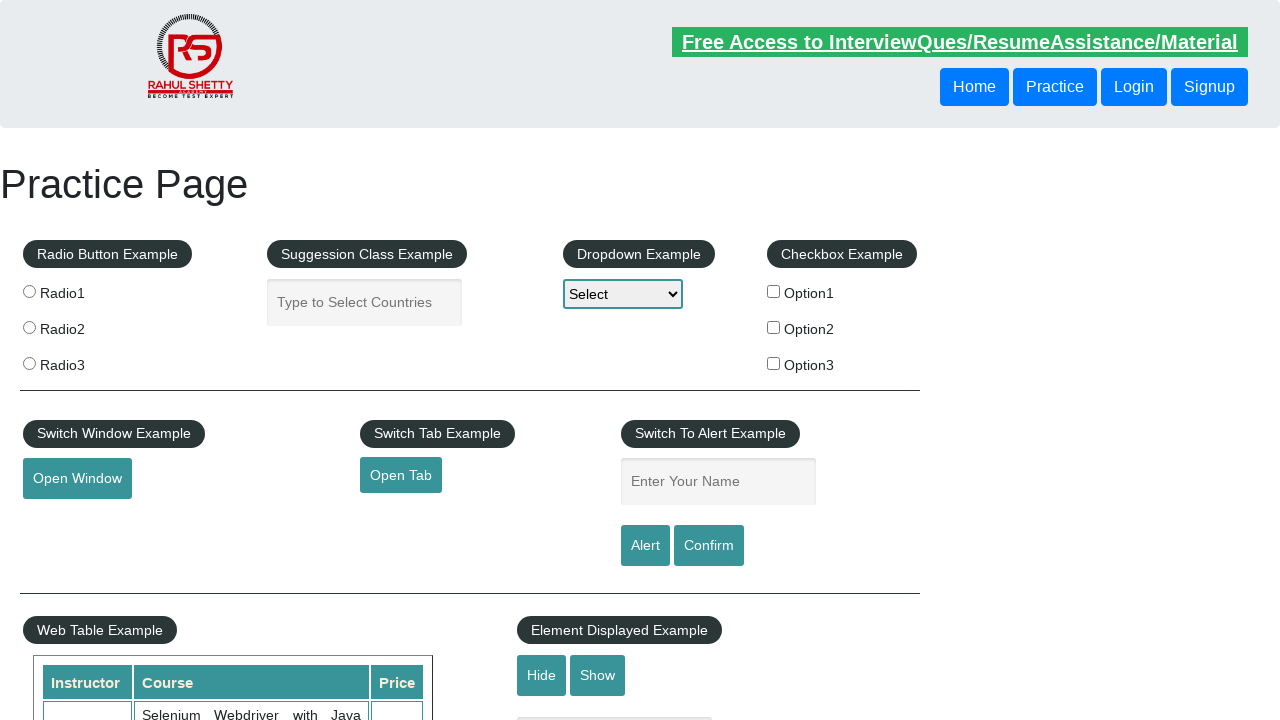

Counted links in footer section
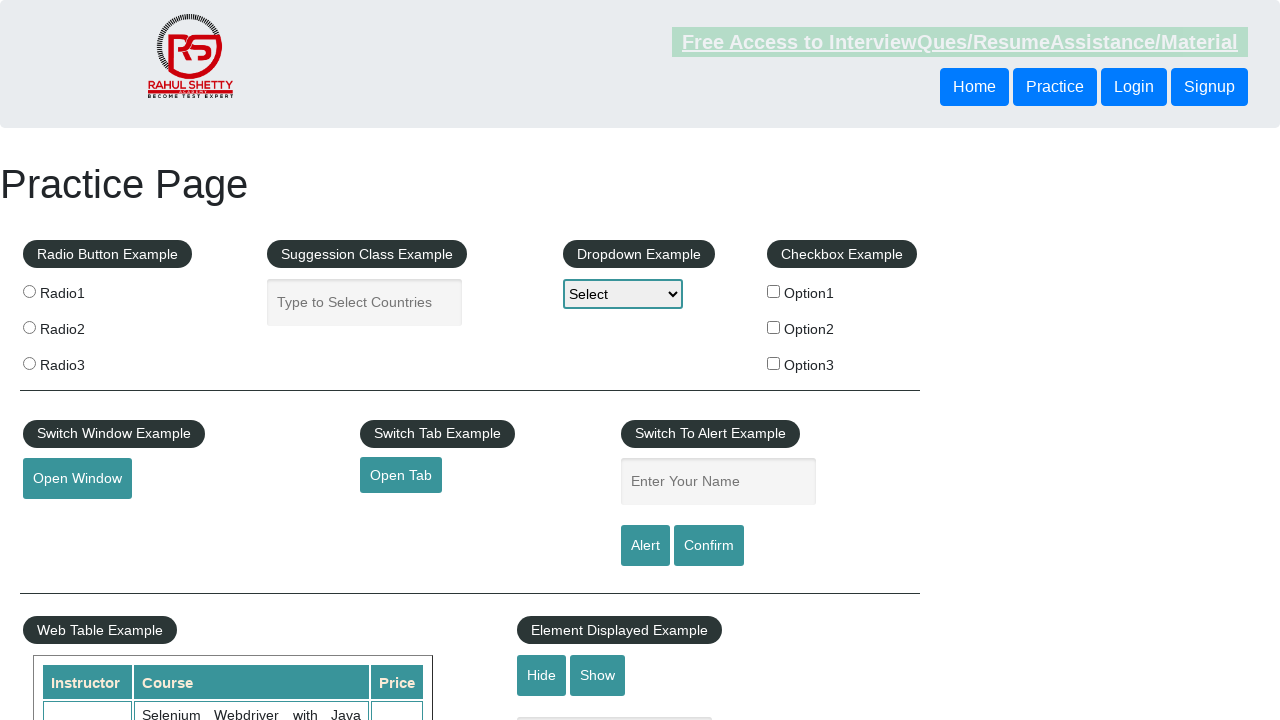

Retrieved all links in first footer column
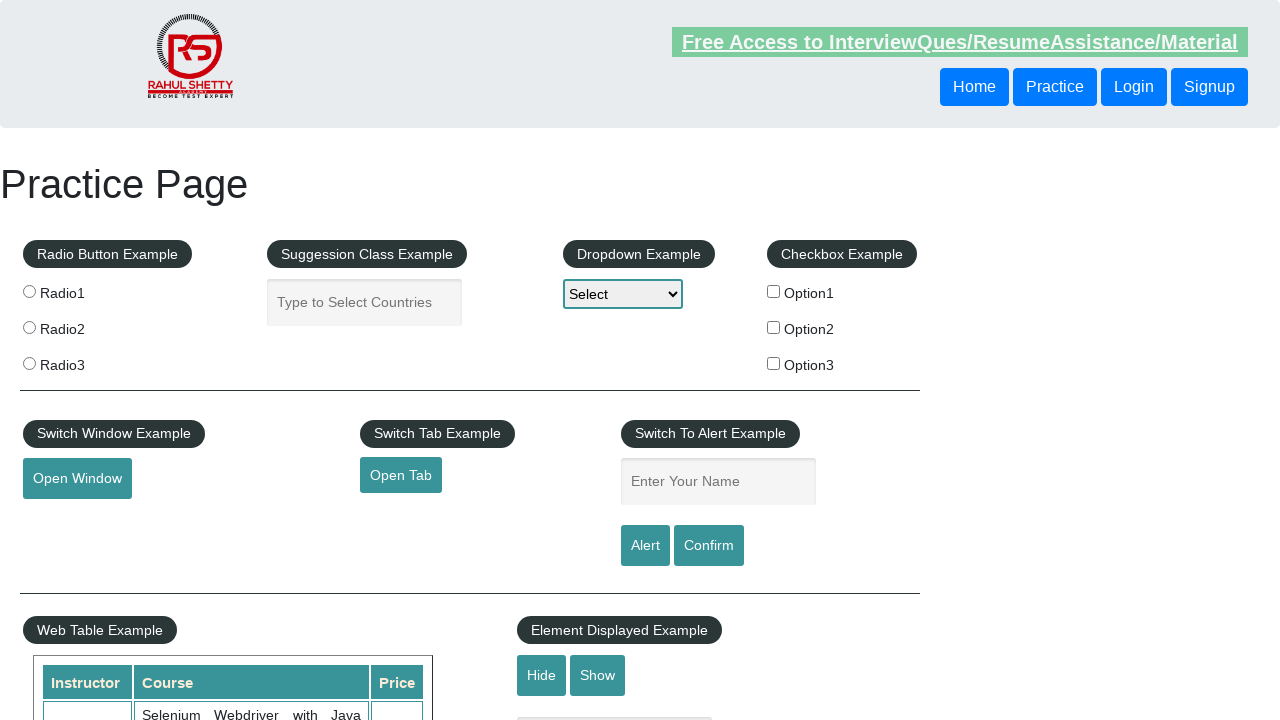

Opened footer link 1 in new tab with Ctrl+click at (68, 520) on xpath=//table[@class='gf-t']//td[1]//a >> nth=1
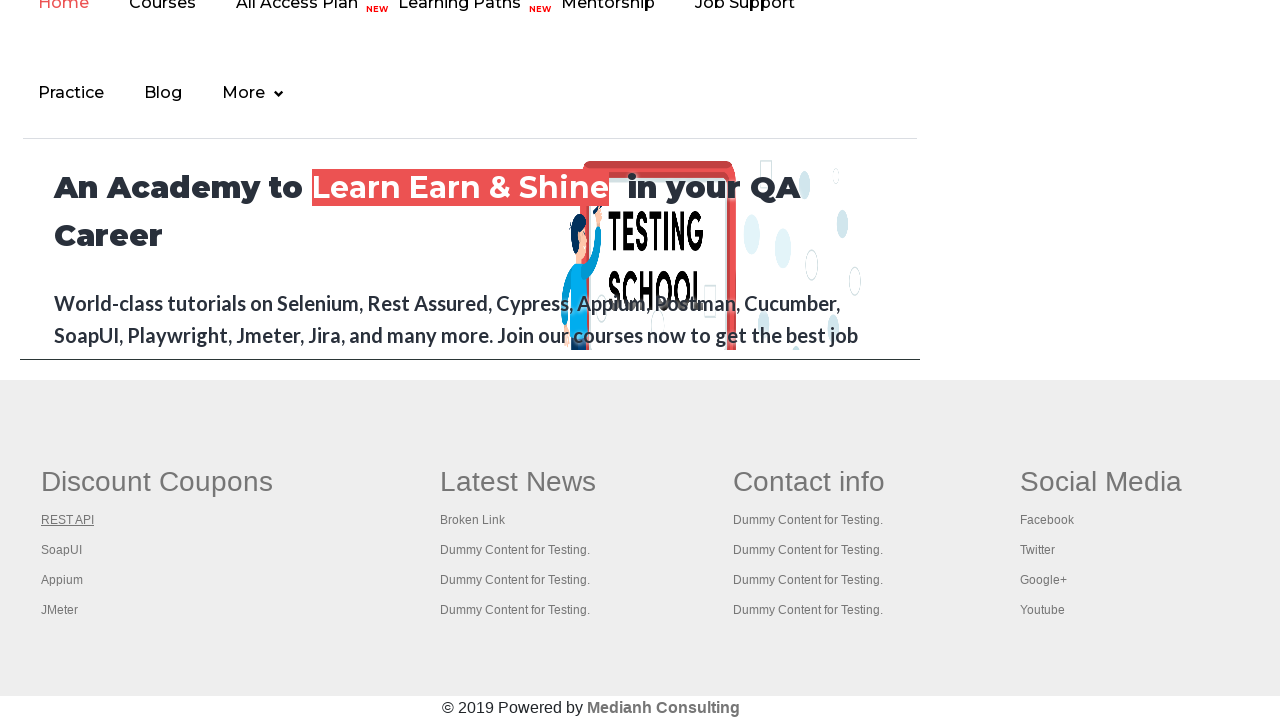

Waited for new tab 1 to load completely
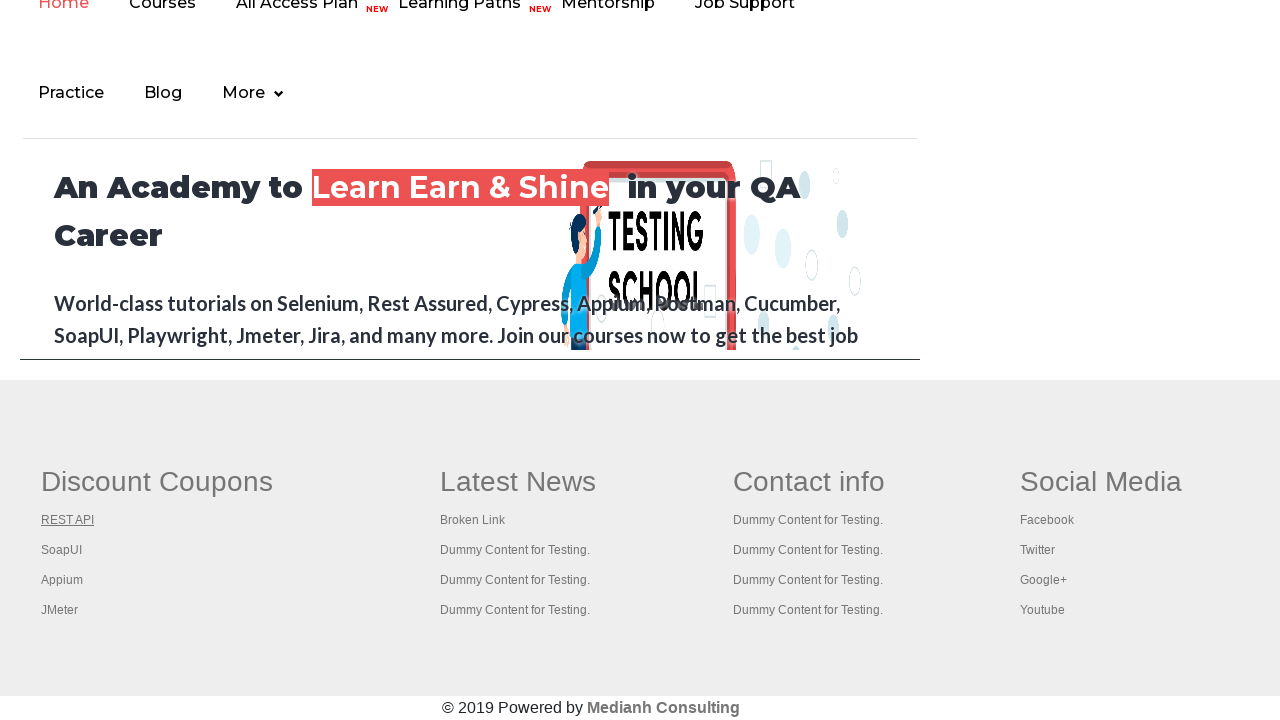

Retrieved page title from new tab 1: ''
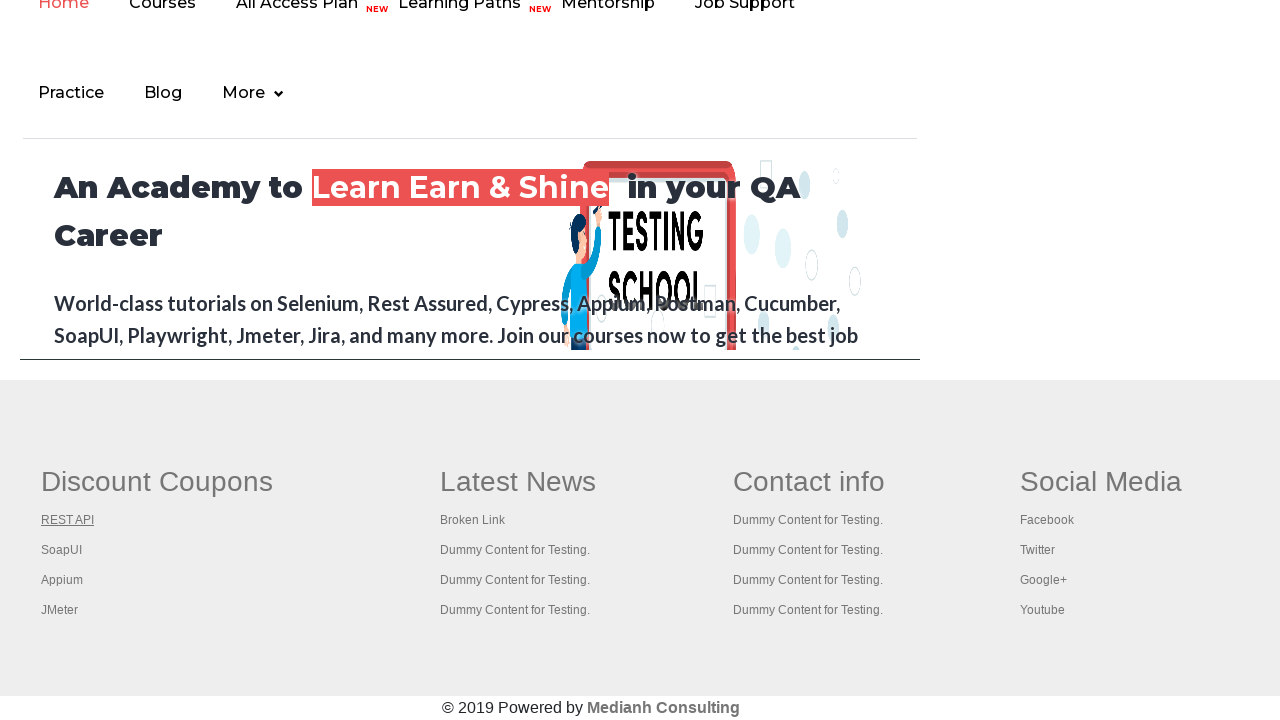

Opened footer link 2 in new tab with Ctrl+click at (62, 550) on xpath=//table[@class='gf-t']//td[1]//a >> nth=2
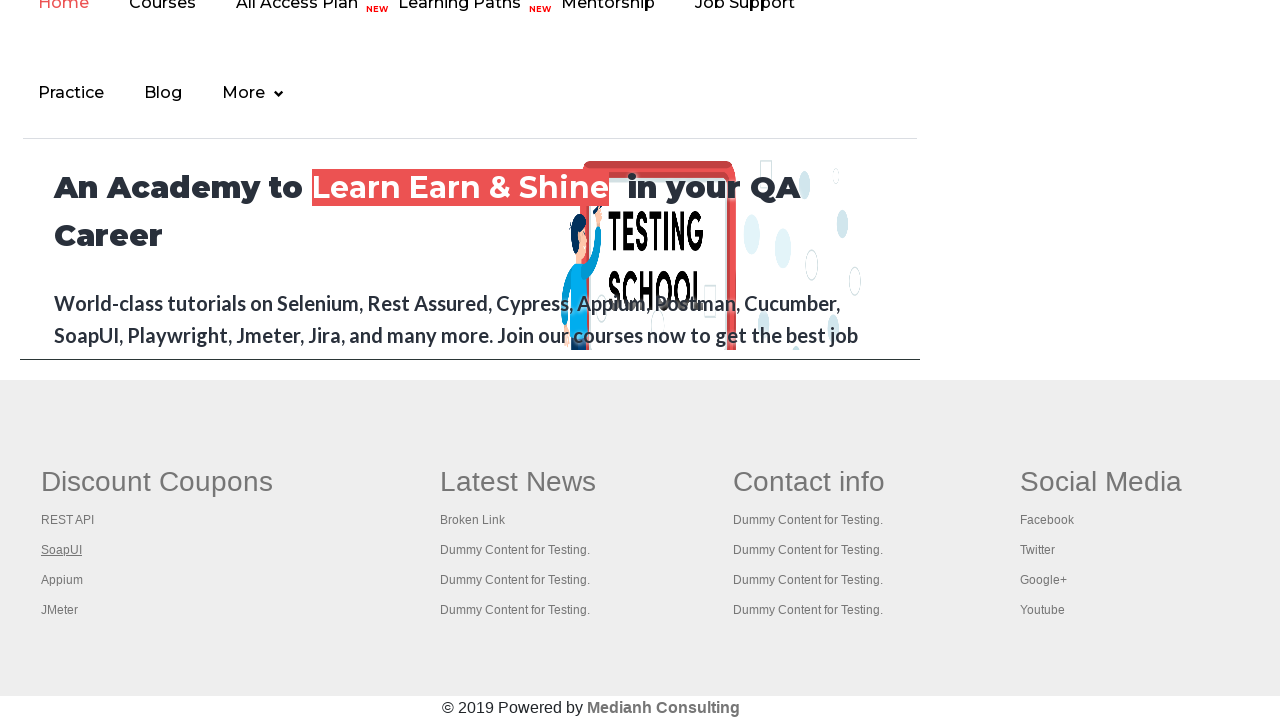

Waited for new tab 2 to load completely
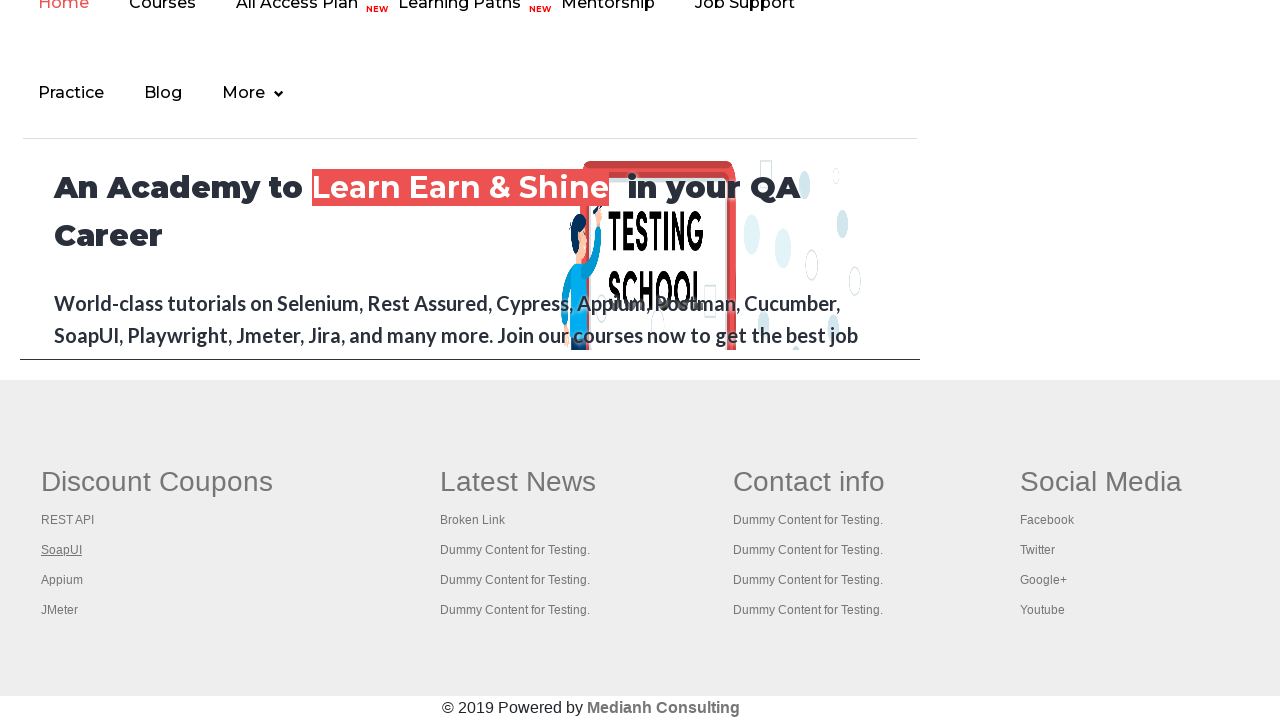

Retrieved page title from new tab 2: 'The World’s Most Popular API Testing Tool | SoapUI'
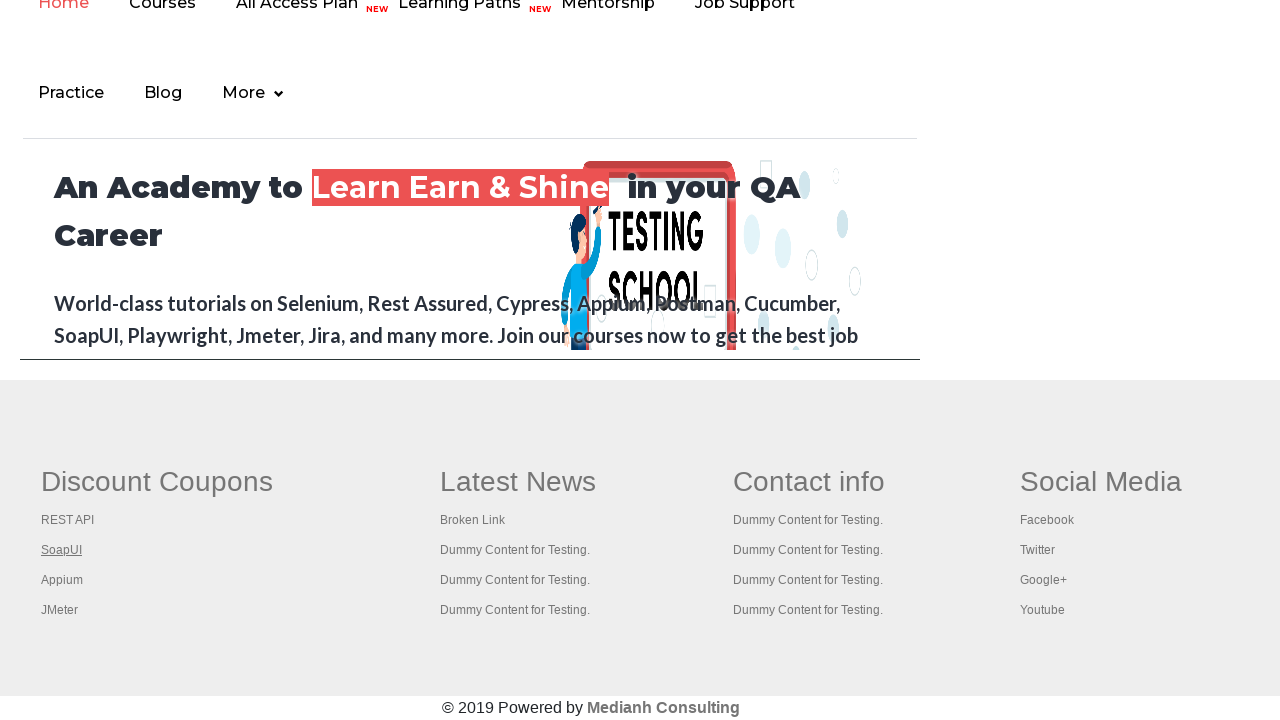

Opened footer link 3 in new tab with Ctrl+click at (62, 580) on xpath=//table[@class='gf-t']//td[1]//a >> nth=3
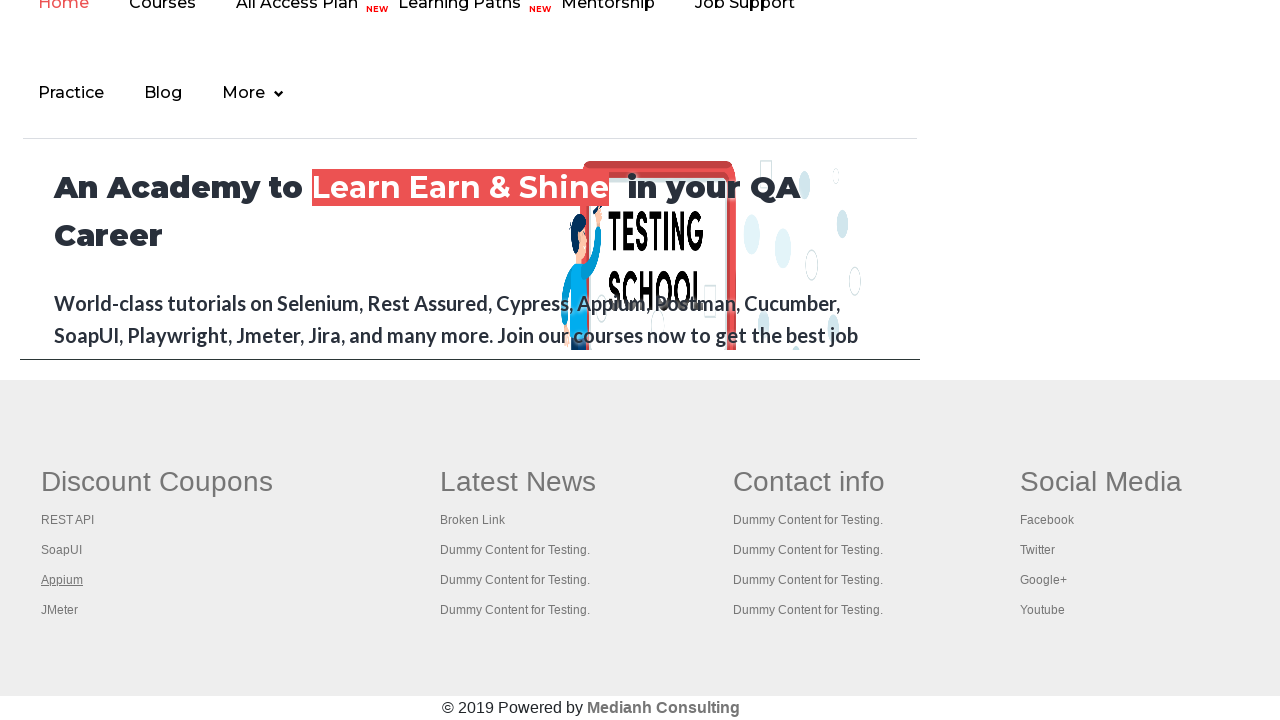

Waited for new tab 3 to load completely
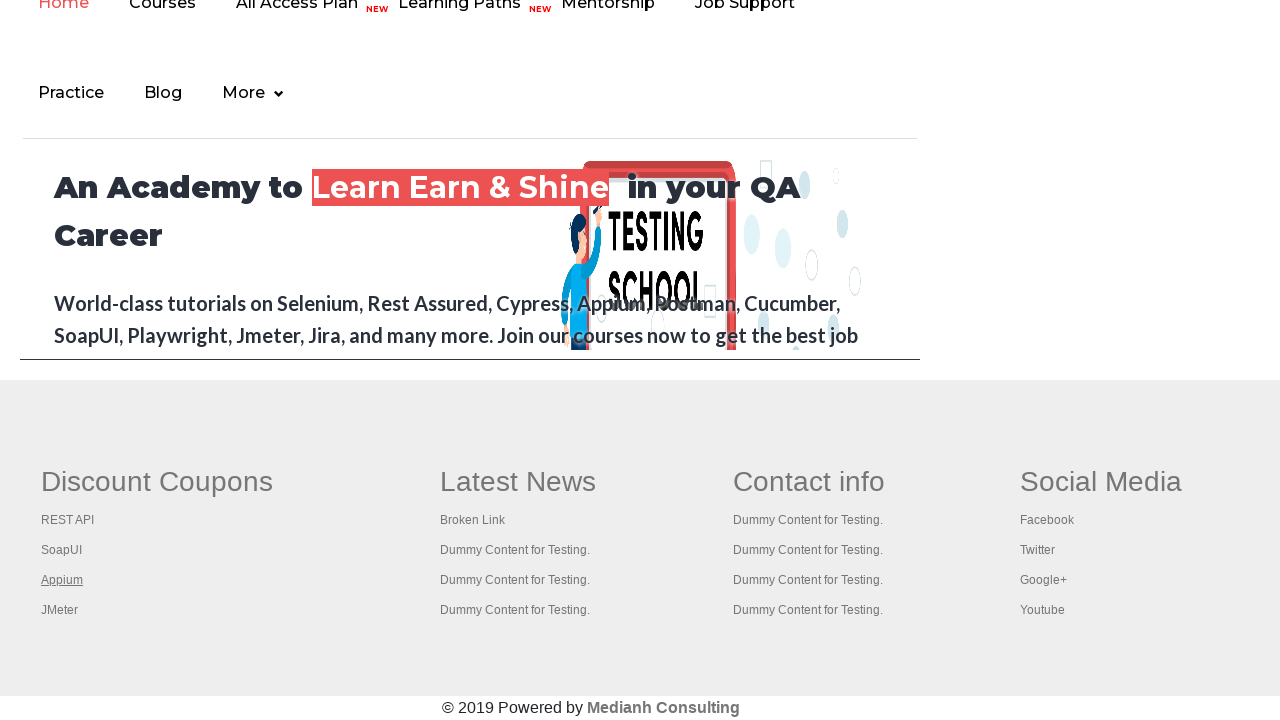

Retrieved page title from new tab 3: 'Appium tutorial for Mobile Apps testing | RahulShetty Academy | Rahul'
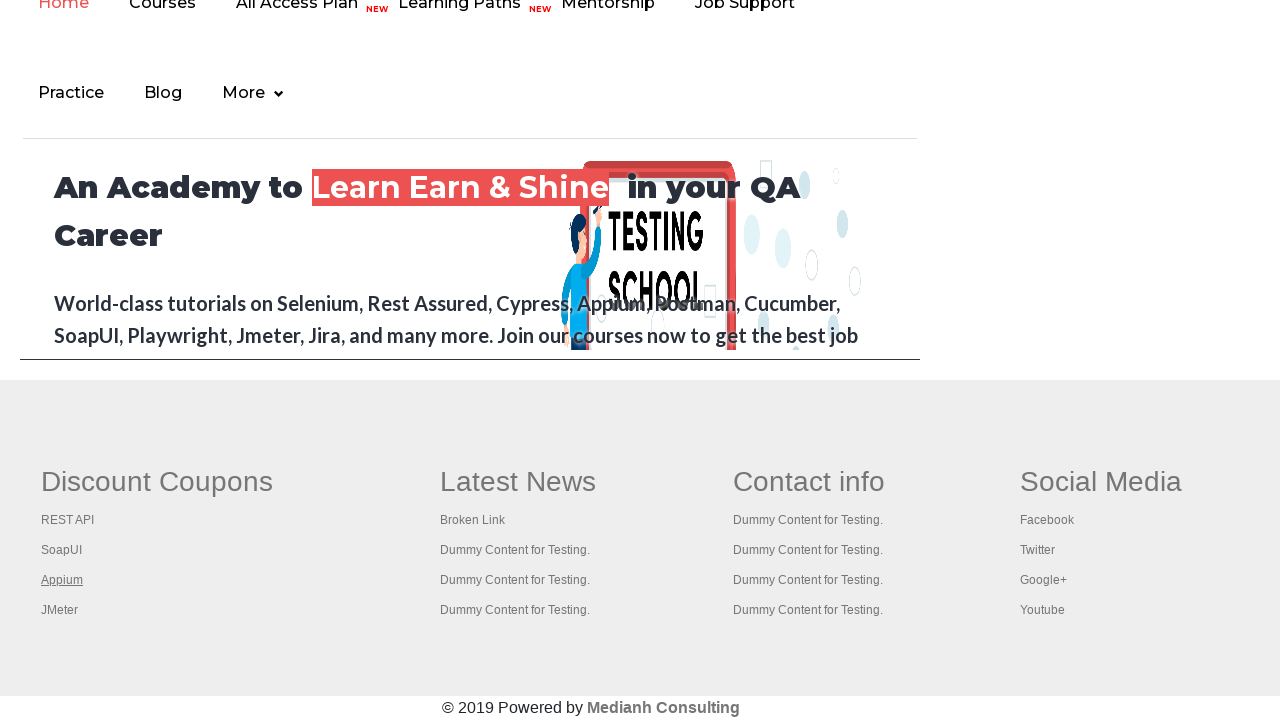

Opened footer link 4 in new tab with Ctrl+click at (60, 610) on xpath=//table[@class='gf-t']//td[1]//a >> nth=4
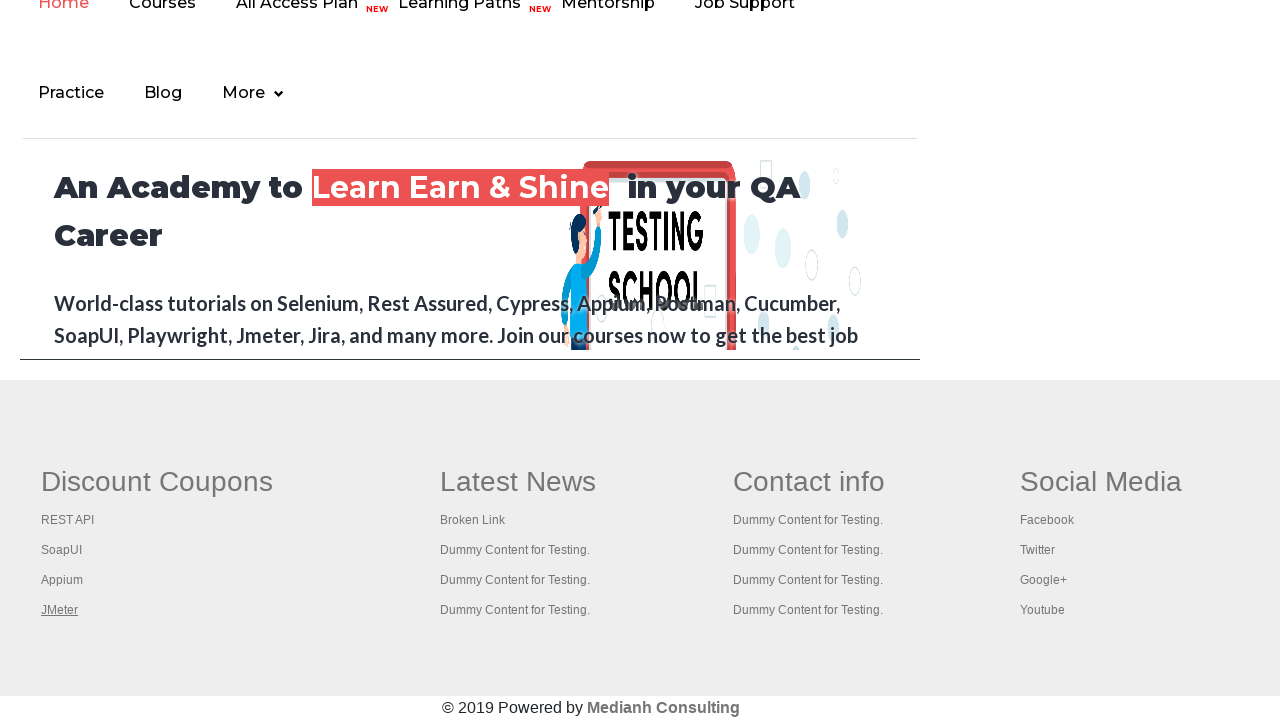

Waited for new tab 4 to load completely
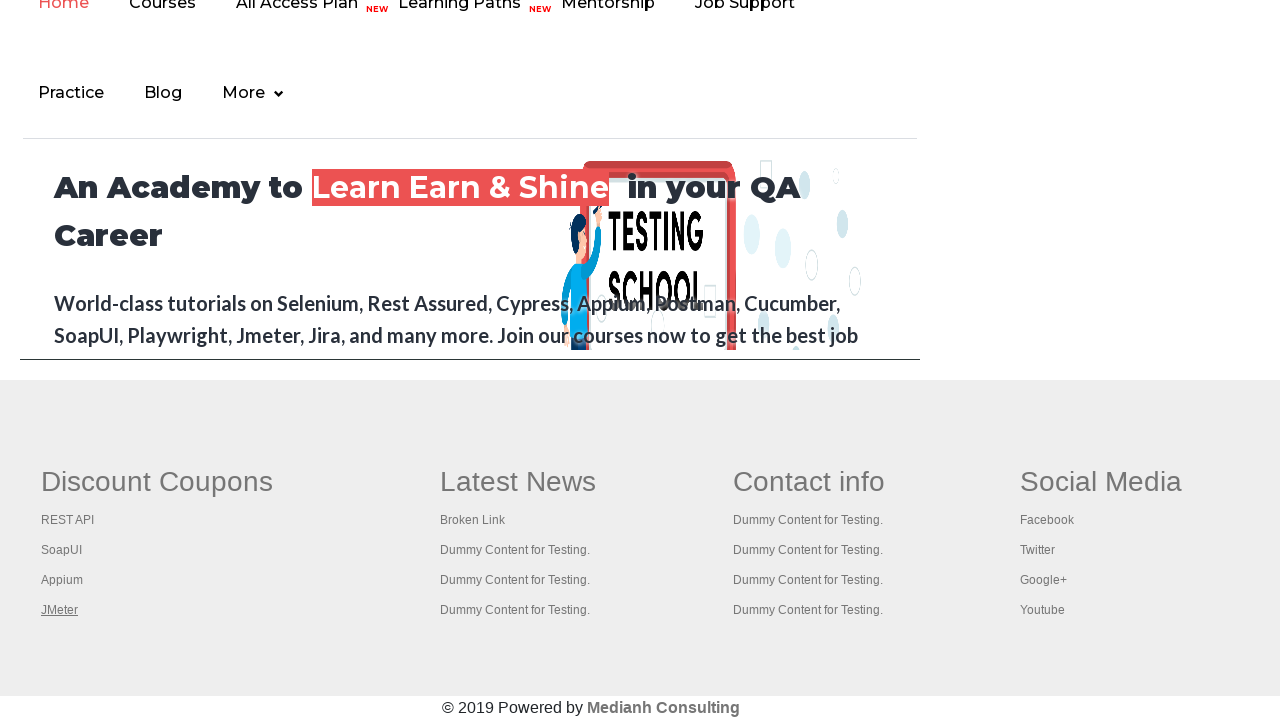

Retrieved page title from new tab 4: 'Apache JMeter - Apache JMeter™'
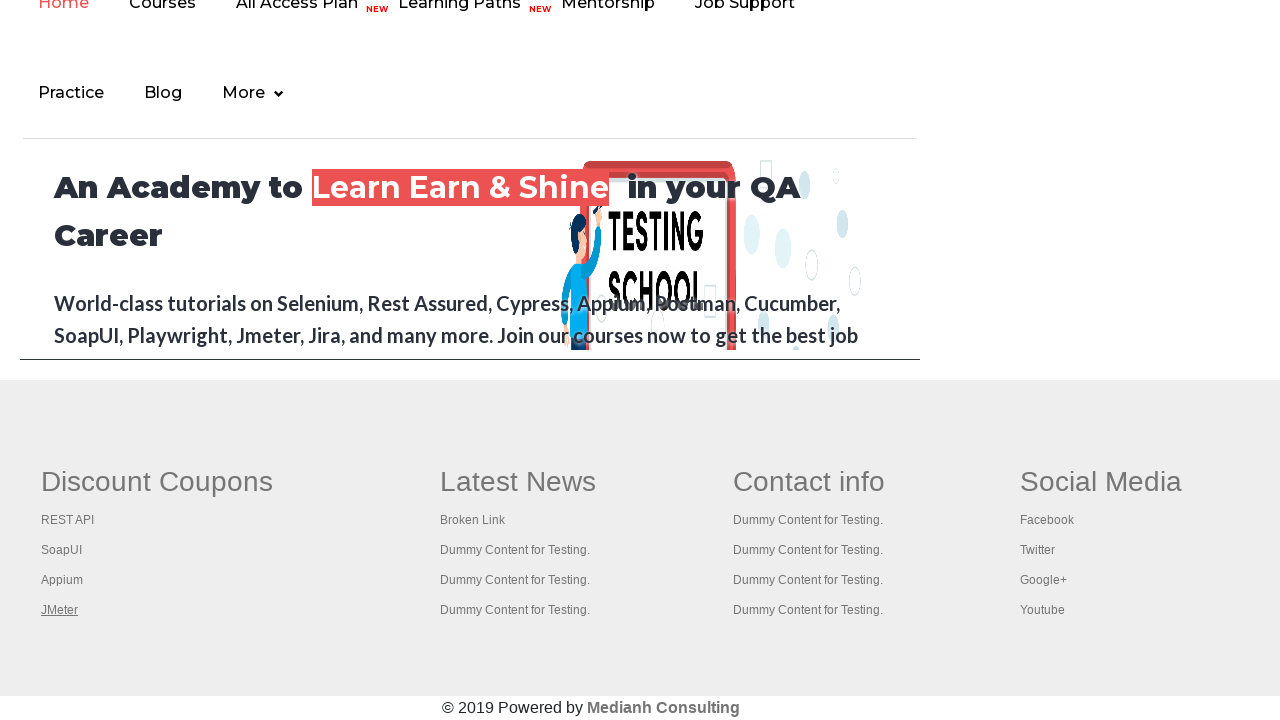

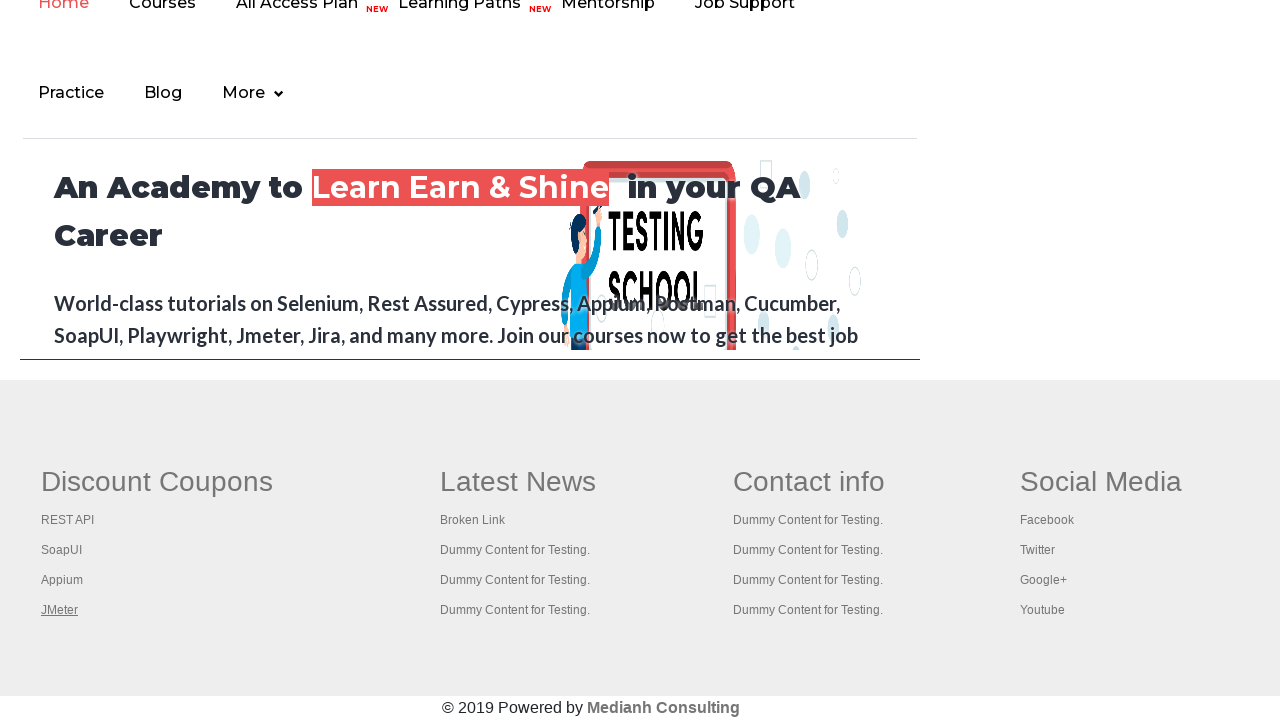